Navigates to one-shore shop website and verifies the page loads

Starting URL: https://shop.one-shore.com

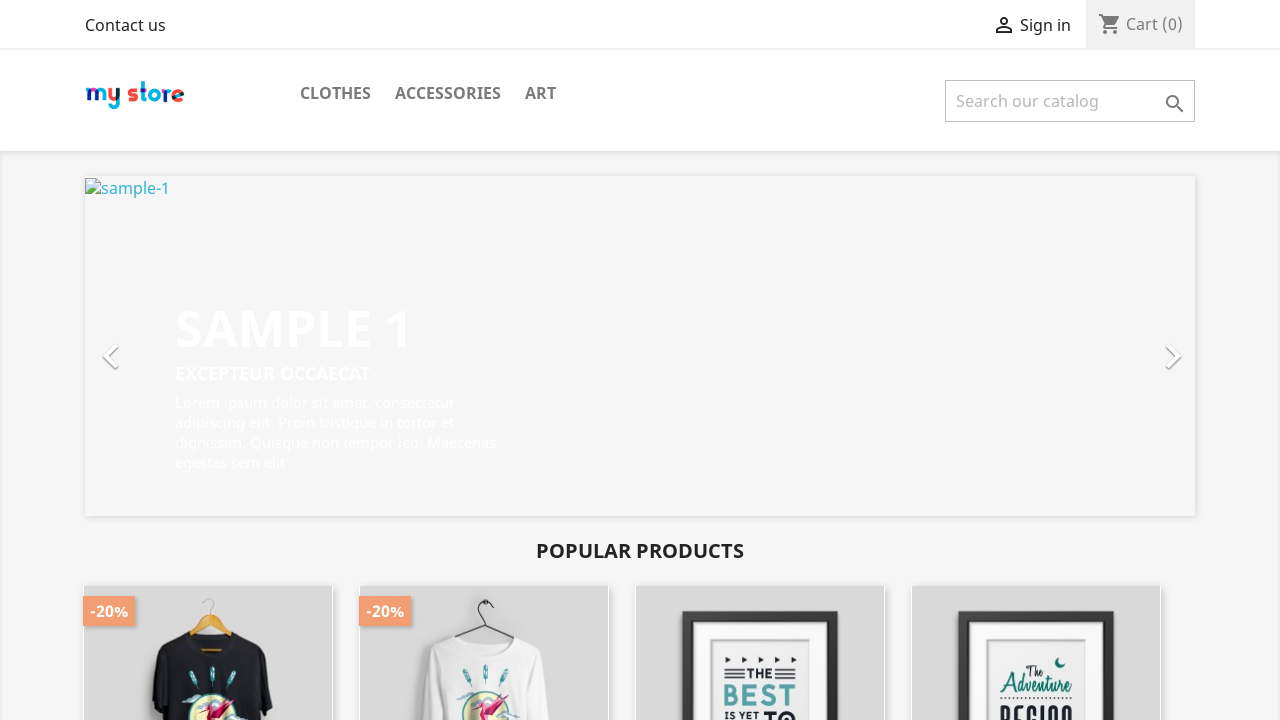

Waited for page network to be idle at https://shop.one-shore.com
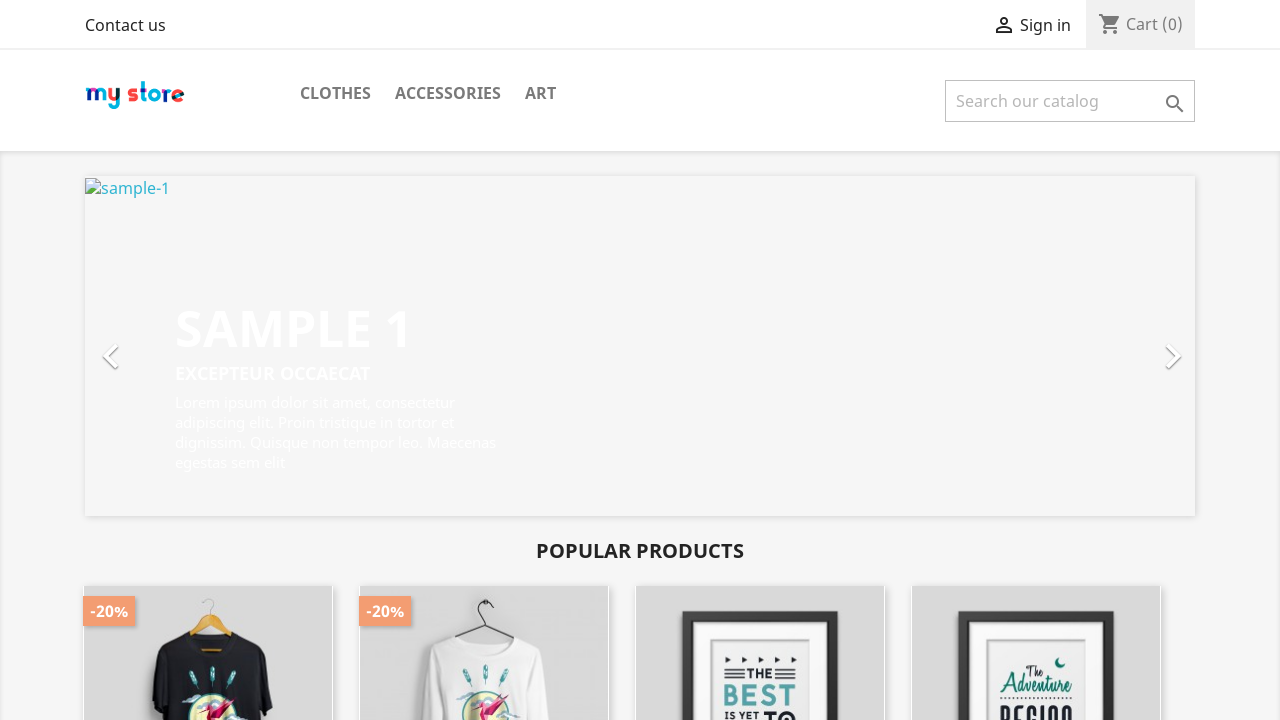

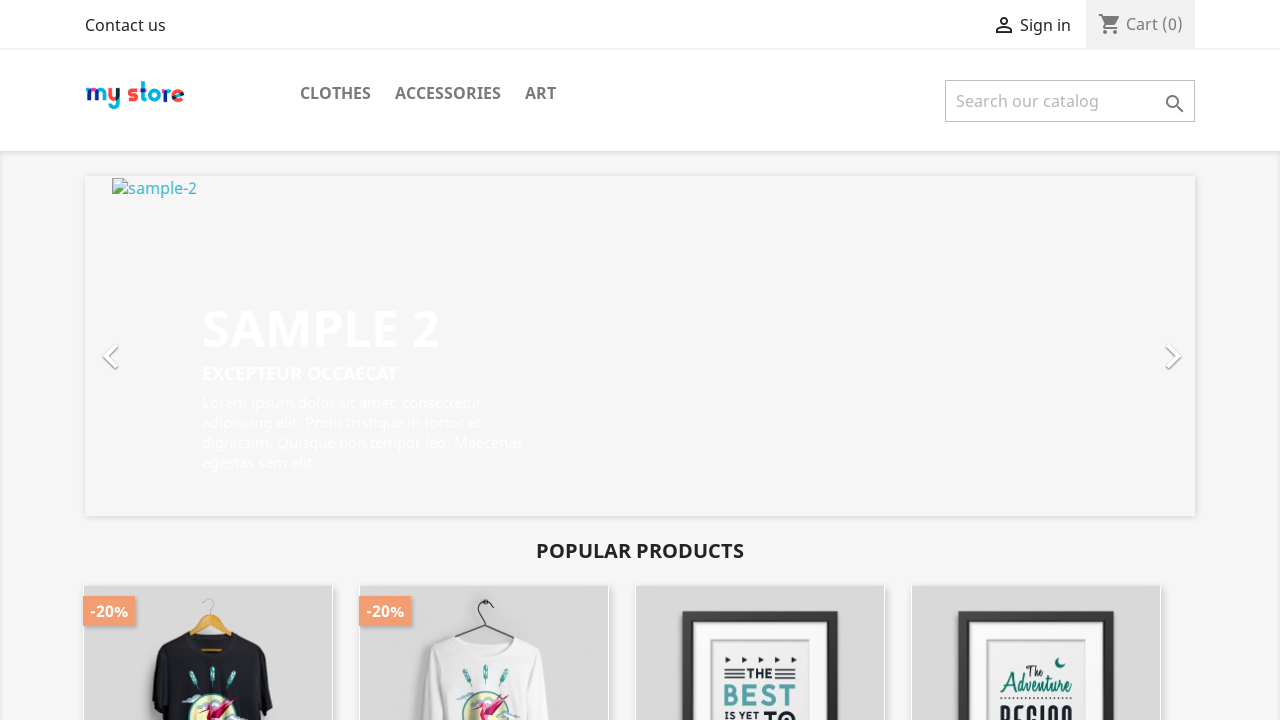